Tests a practice form by clicking a checkbox, filling in email and name fields, and submitting the form, then verifying a success message appears

Starting URL: https://www.rahulshettyacademy.com/angularpractice/

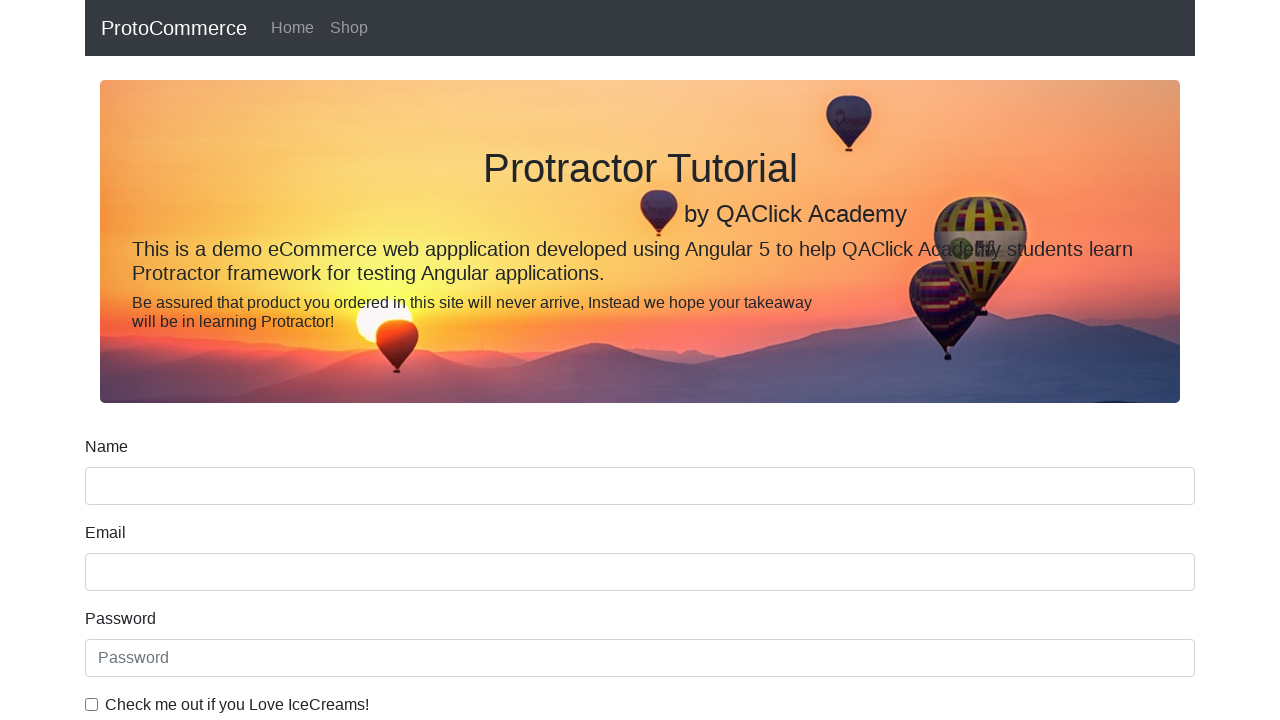

Clicked the checkbox at (92, 704) on #exampleCheck1
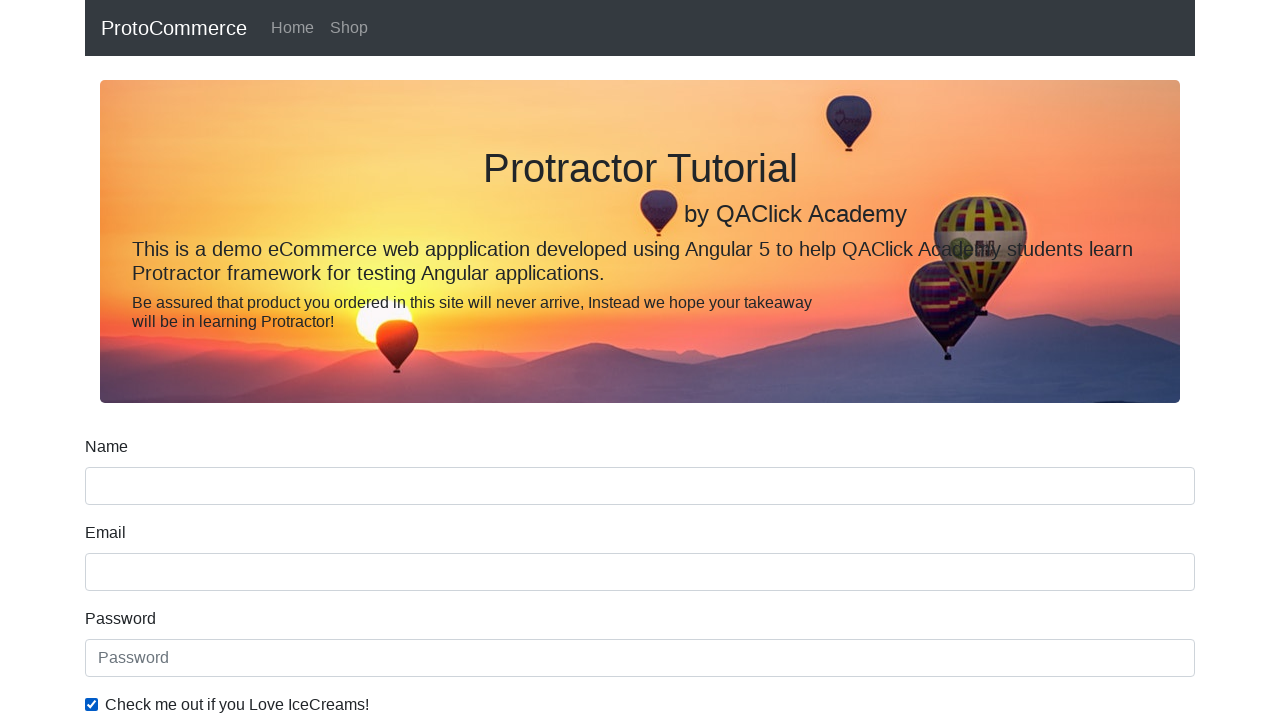

Filled email field with 'johndoe42@example.com' on input[name='email']
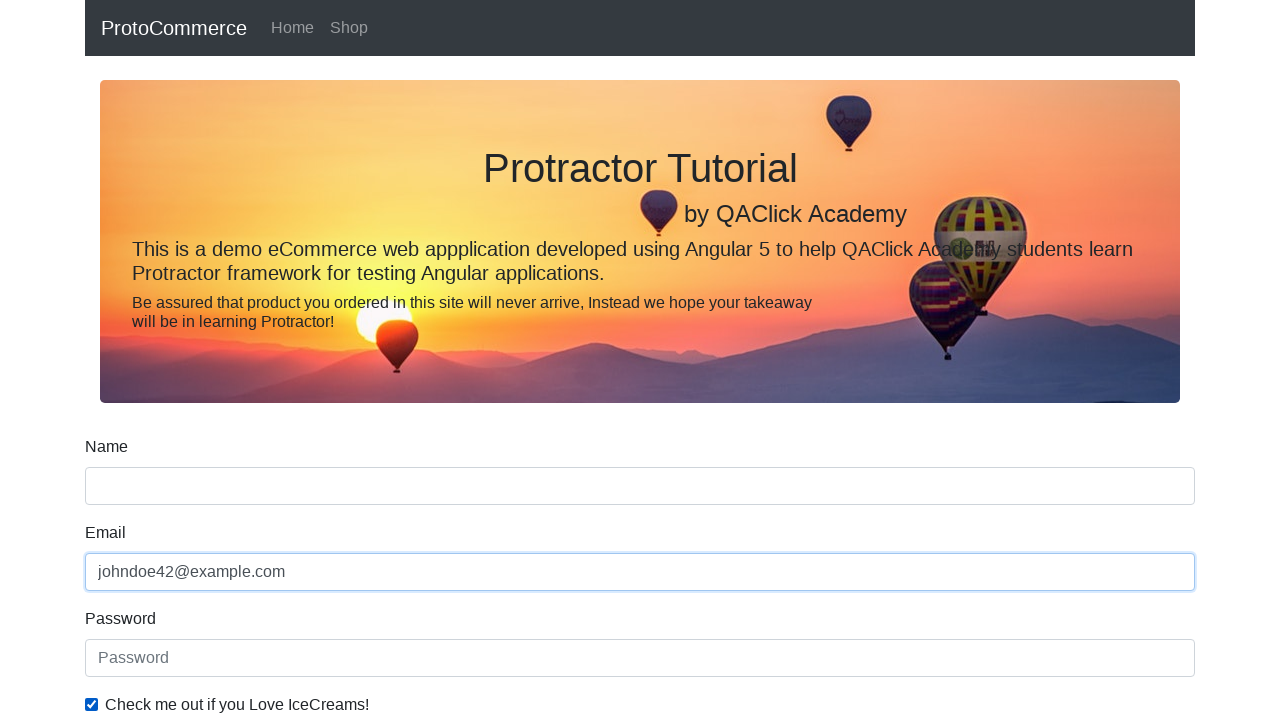

Filled name field with 'John Doe' on input[name='name']
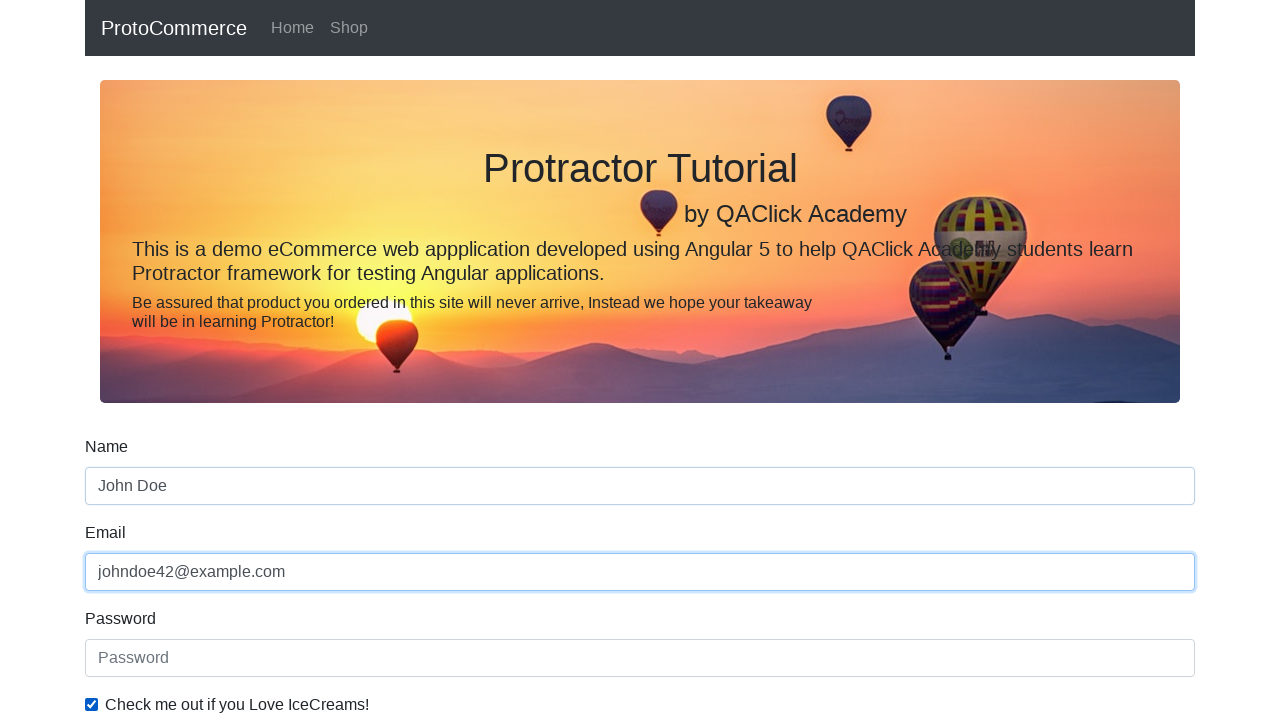

Clicked submit button to submit the form at (123, 491) on input[type='submit']
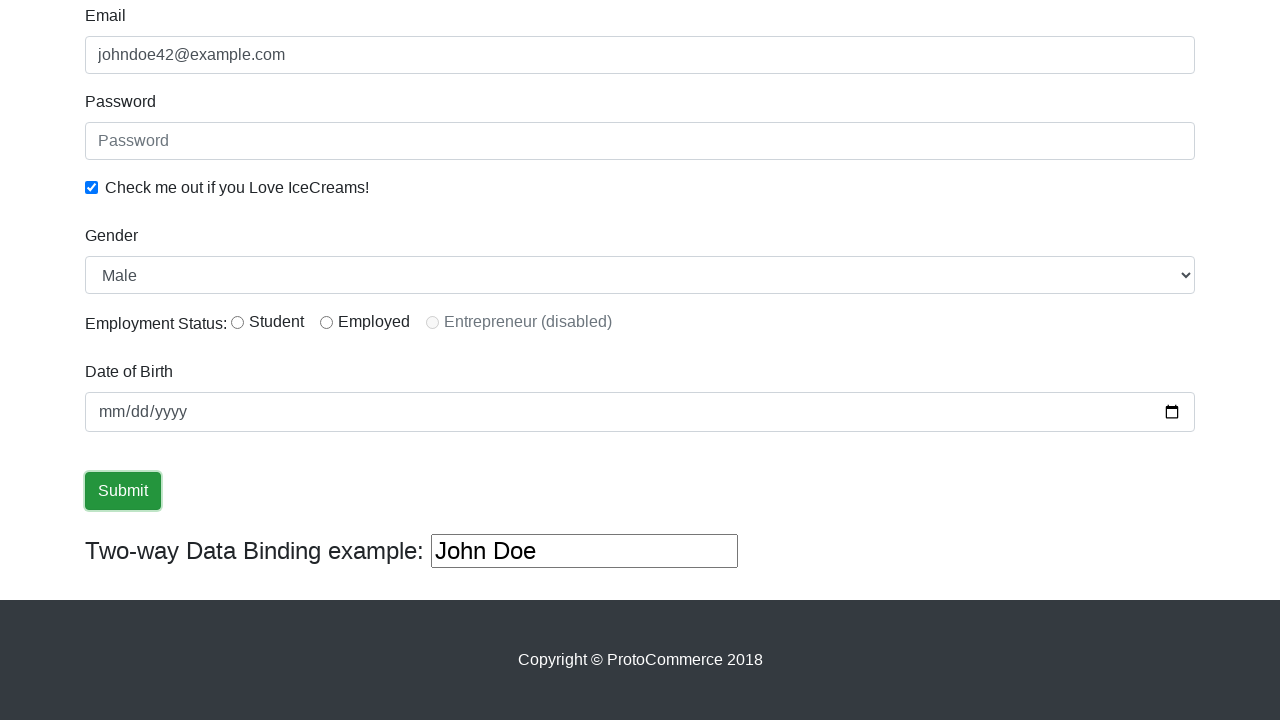

Success message appeared confirming form submission
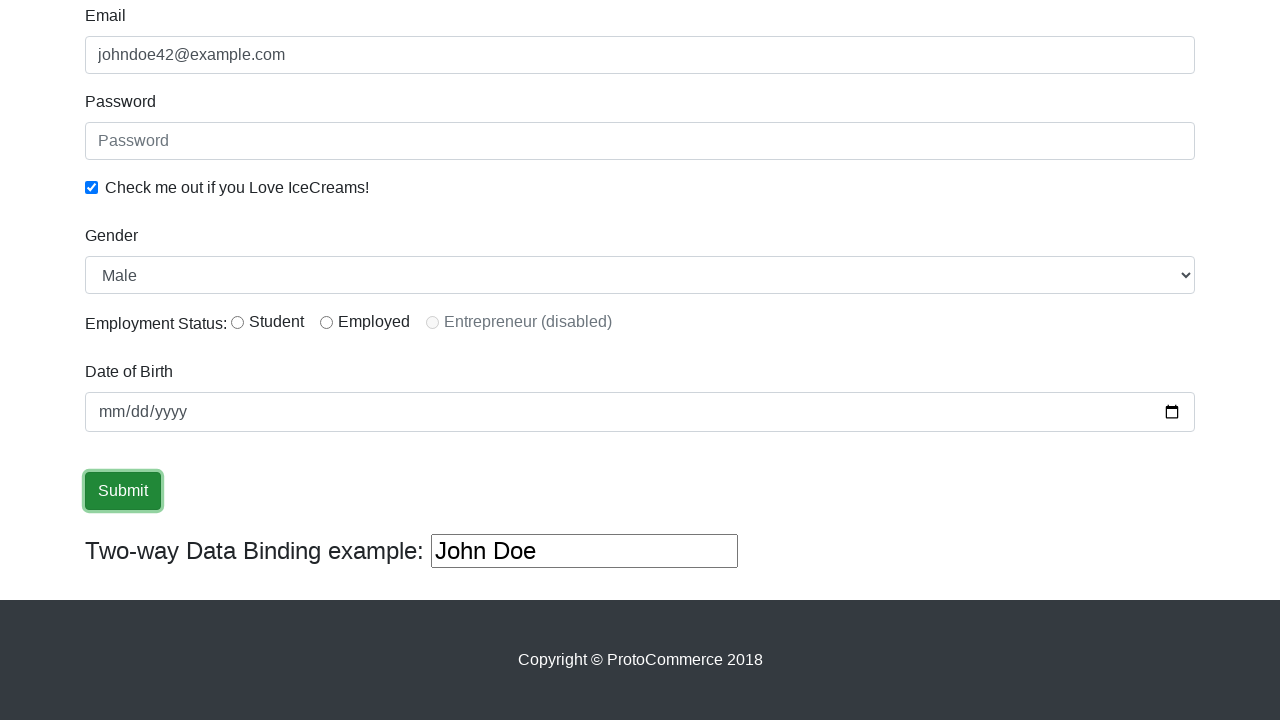

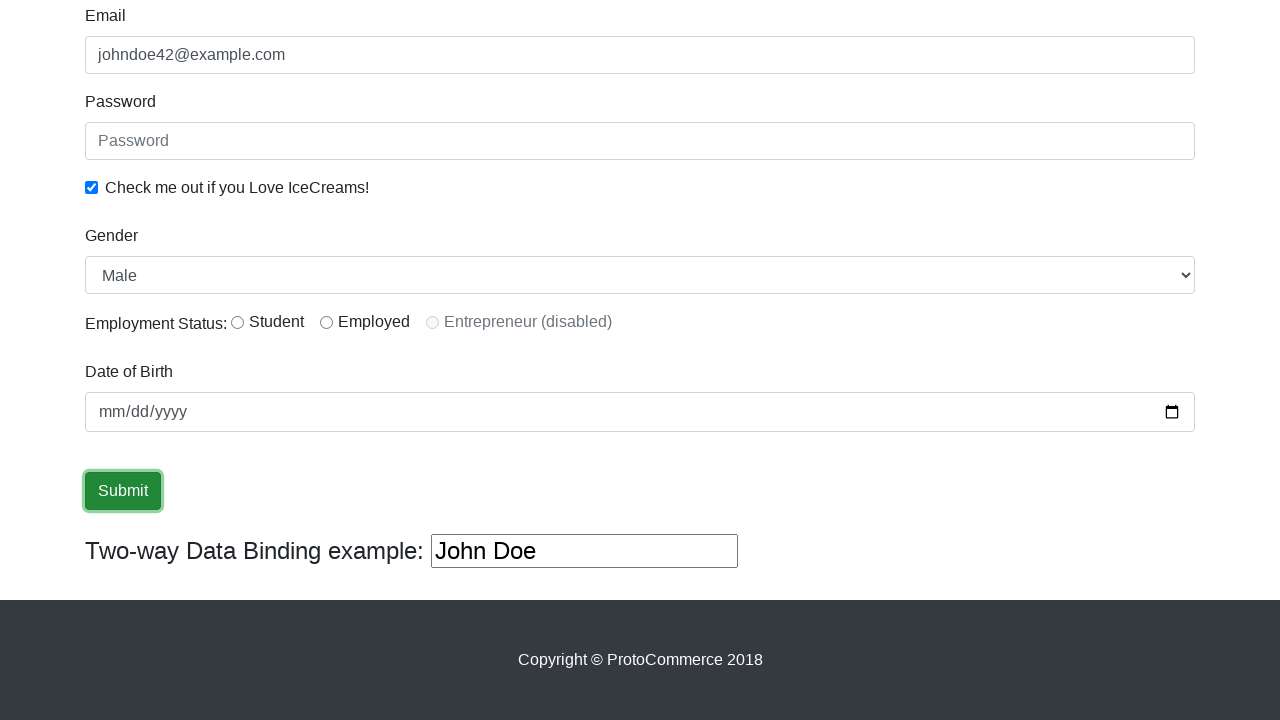